Fills out a practice registration form with personal details including name, email, gender, phone number, date of birth, subjects, hobbies, address, and state/city selections, then verifies the submitted data in a confirmation modal.

Starting URL: https://demoqa.com/automation-practice-form

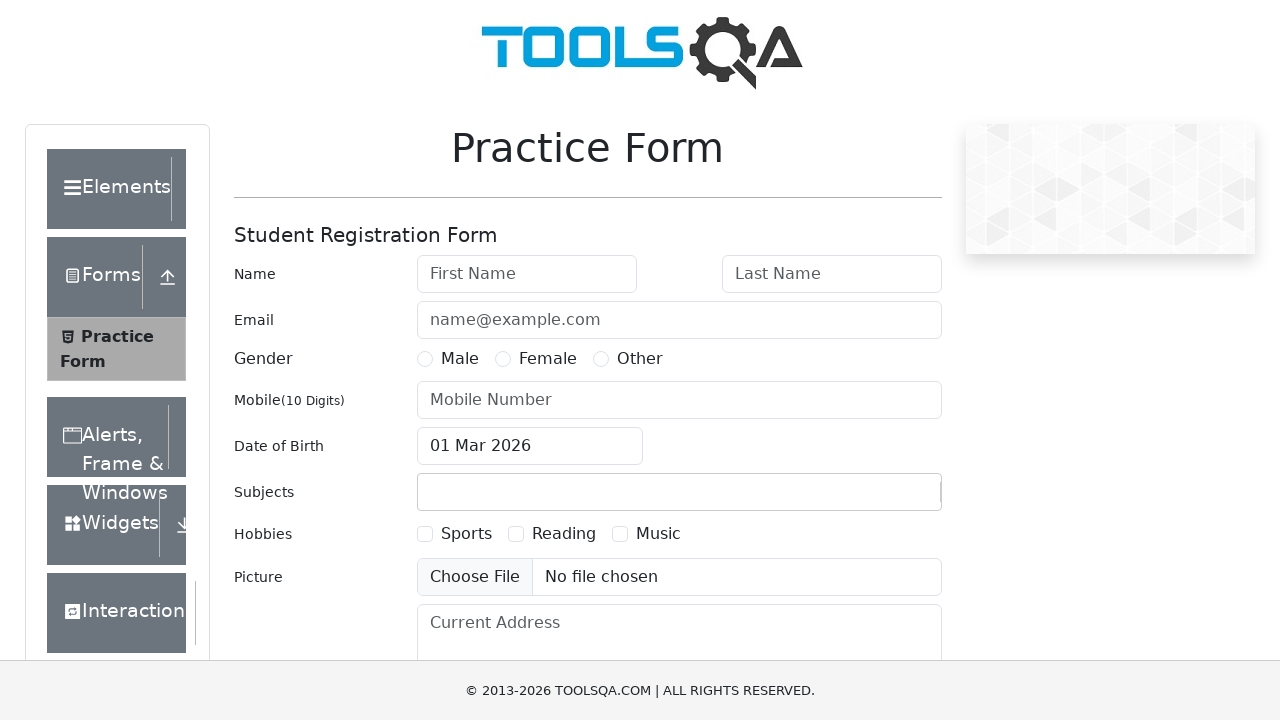

Removed fixed banner element
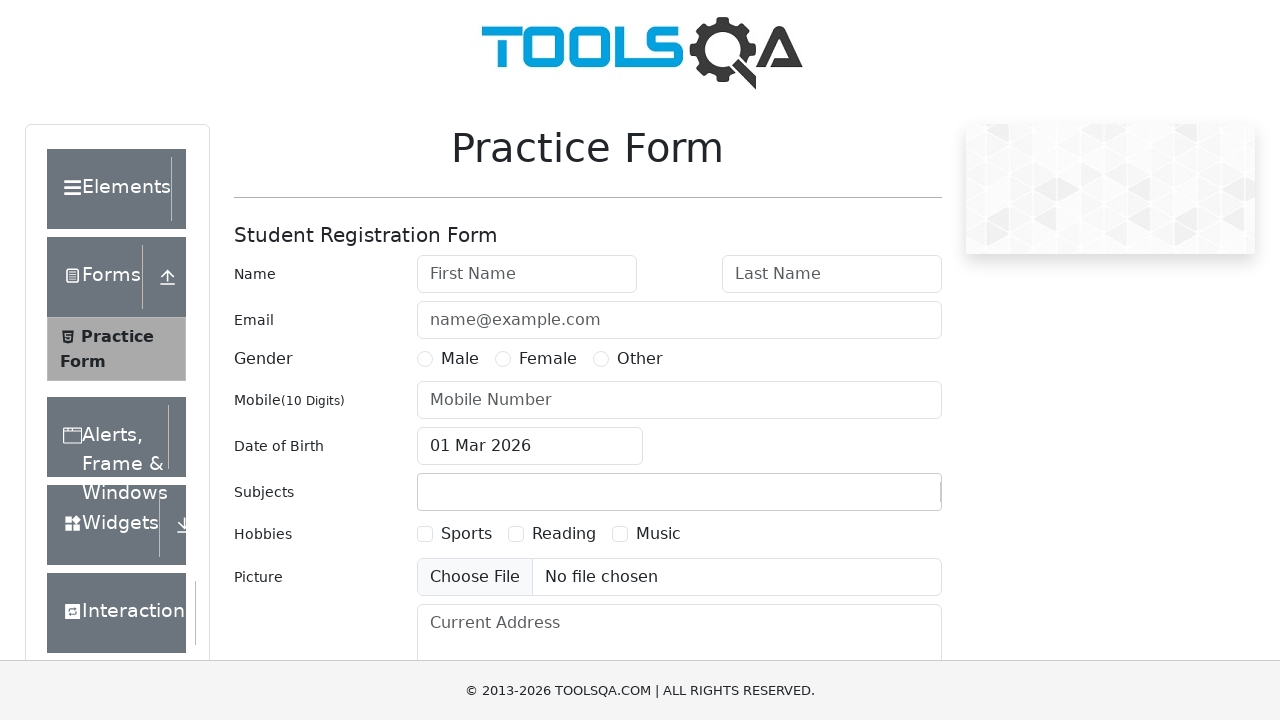

Removed footer element
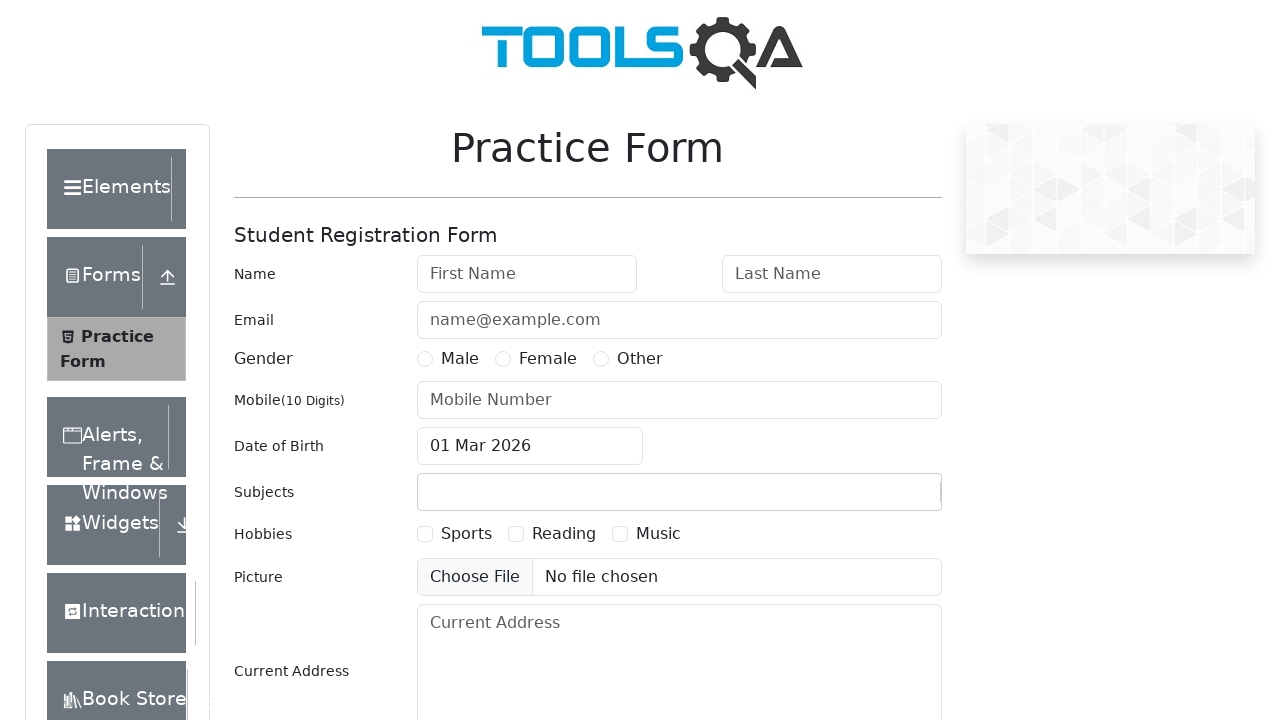

Filled first name field with 'F' on #firstName
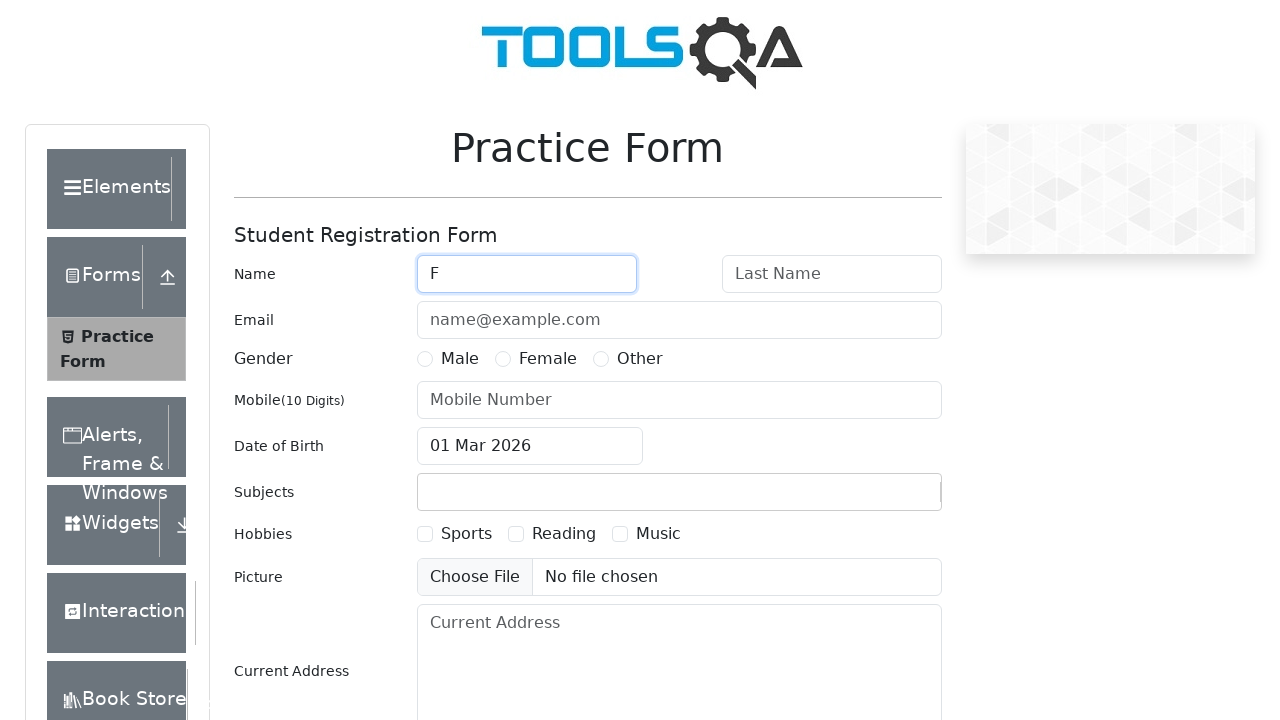

Filled last name field with 'D' on #lastName
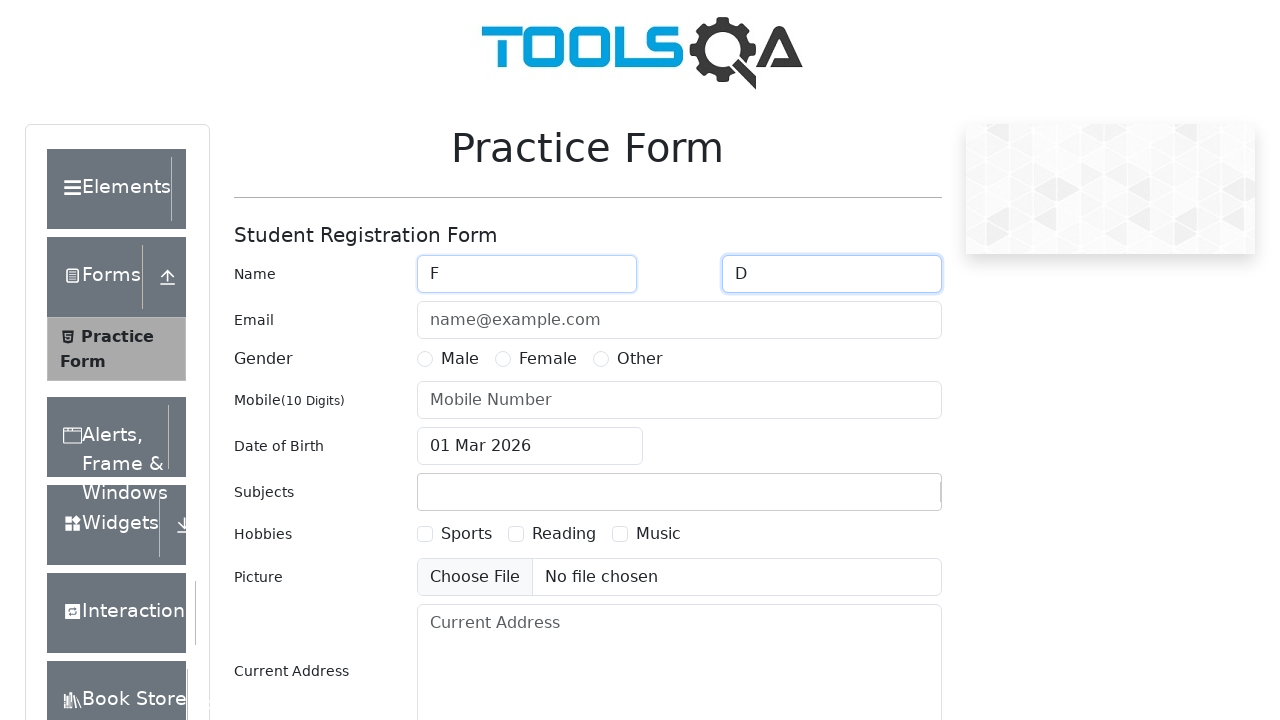

Filled email field with 'test@test.com' on #userEmail
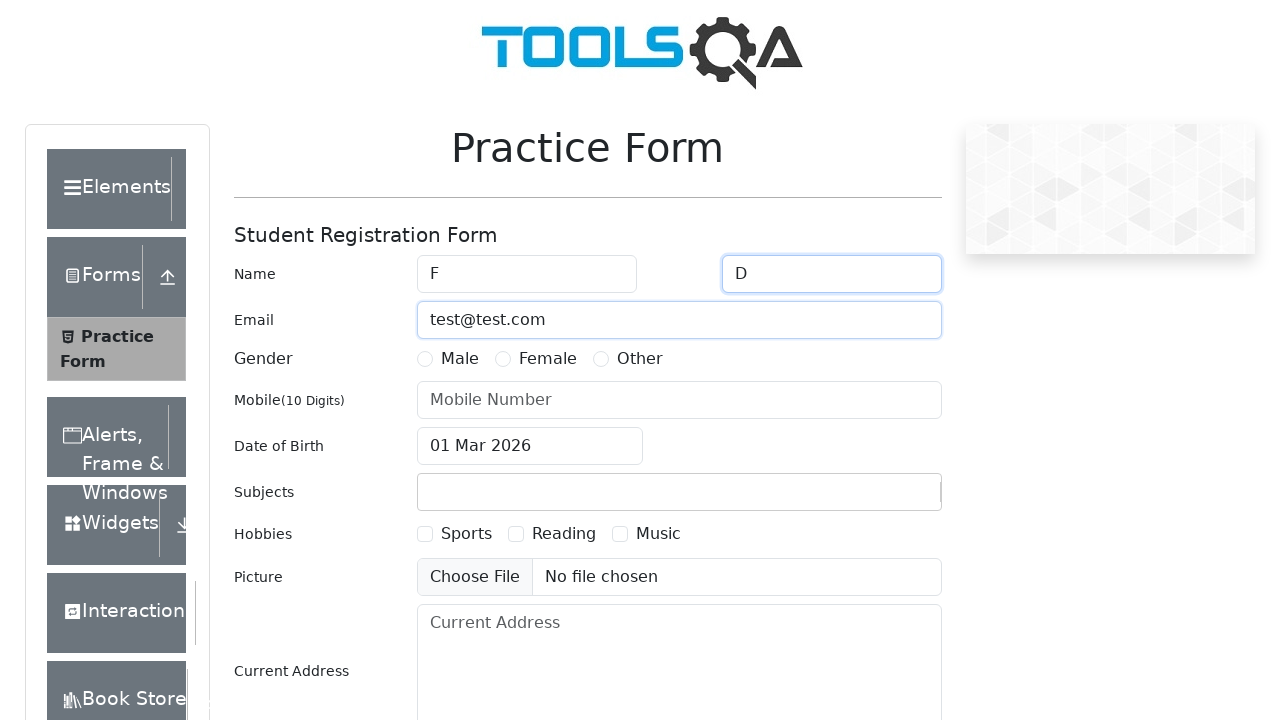

Selected Male gender option at (460, 359) on label[for='gender-radio-1']
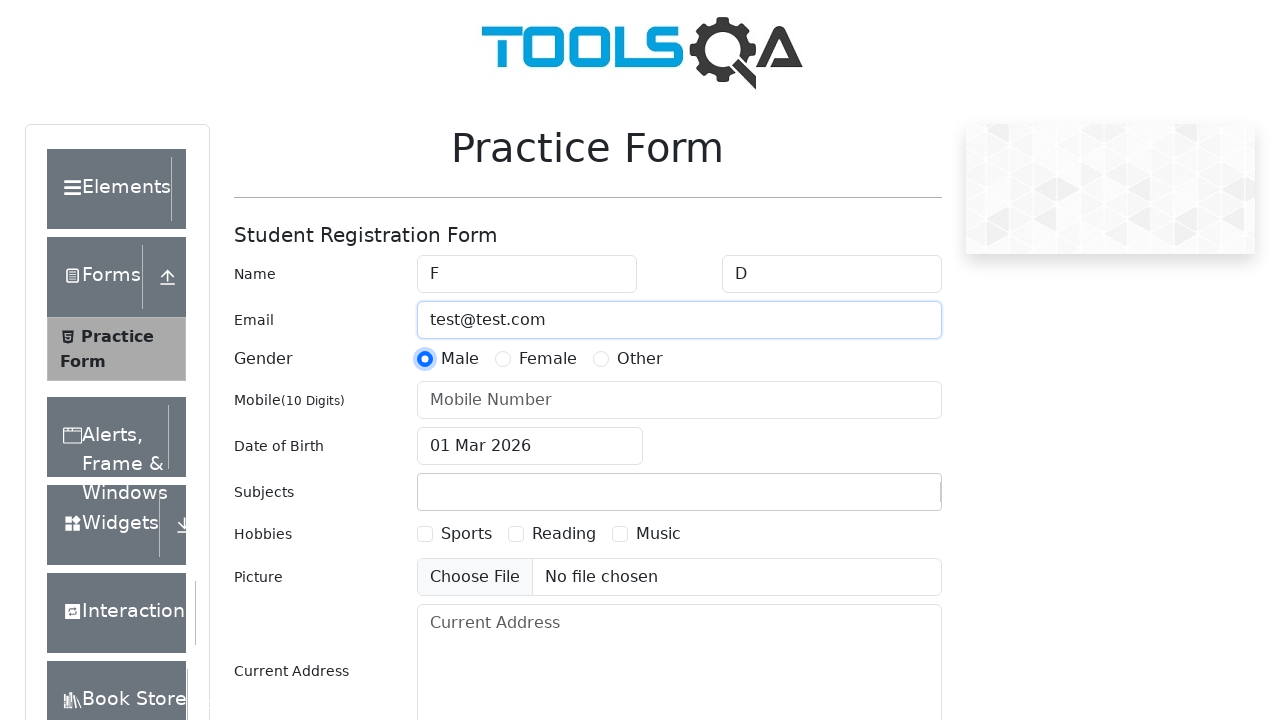

Filled phone number field with '0123456789' on #userNumber
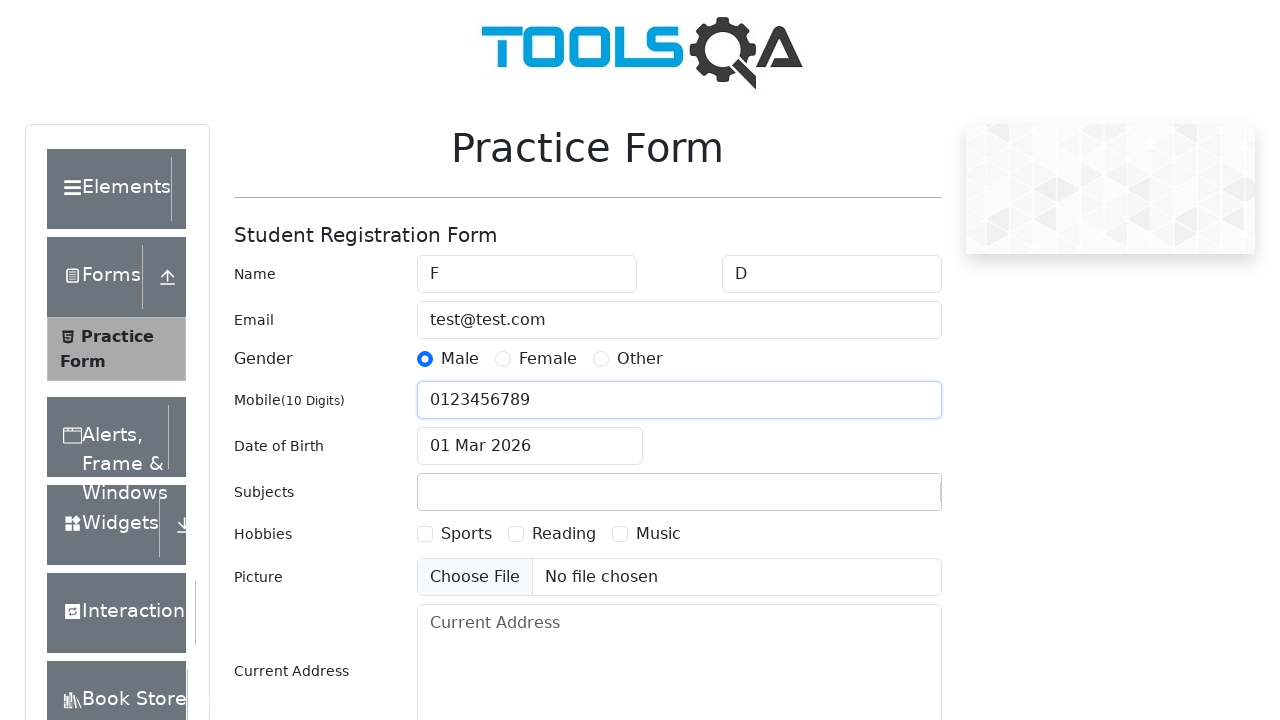

Clicked date of birth input field at (530, 446) on #dateOfBirthInput
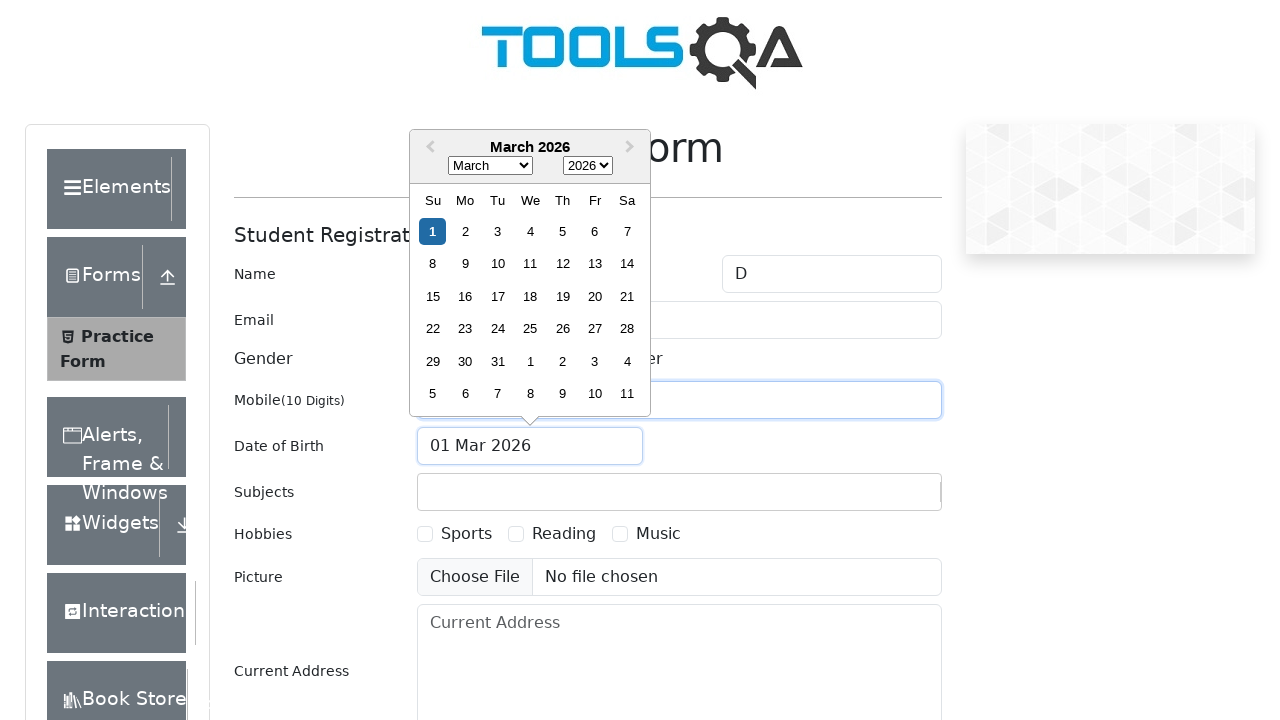

Selected month 9 (October) in date picker on .react-datepicker__month-select
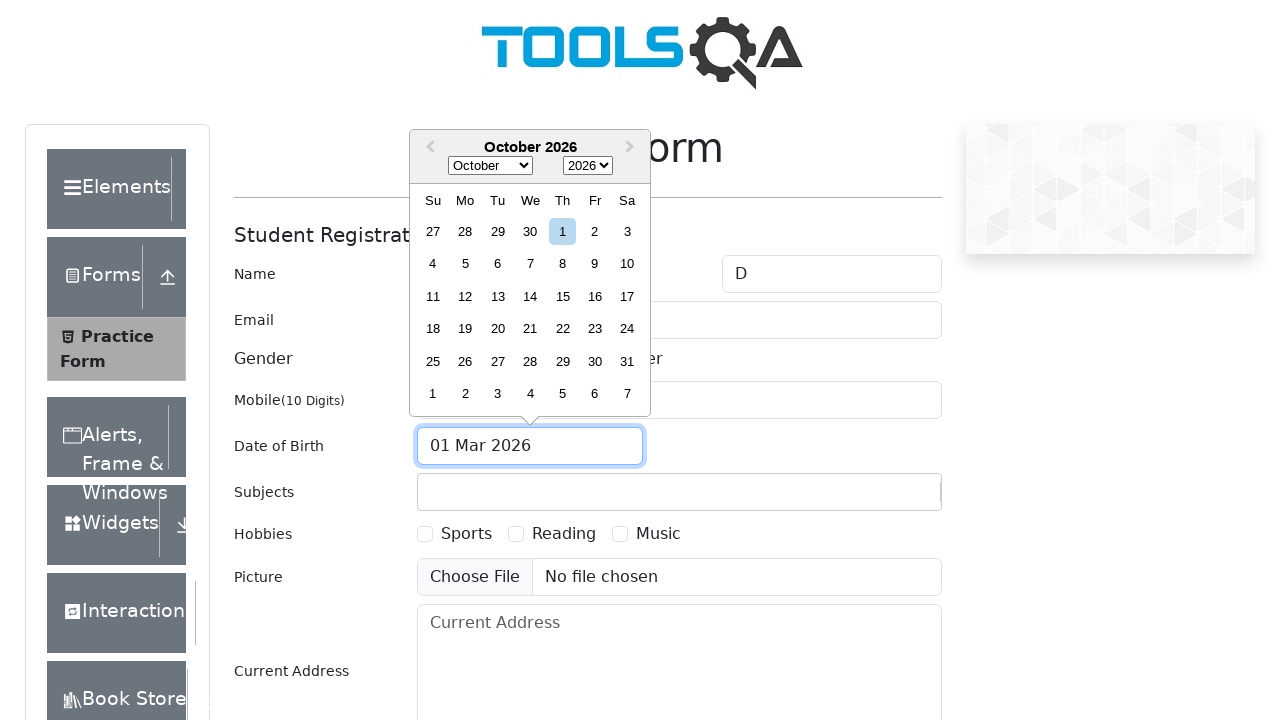

Selected year 1990 in date picker on .react-datepicker__year-select
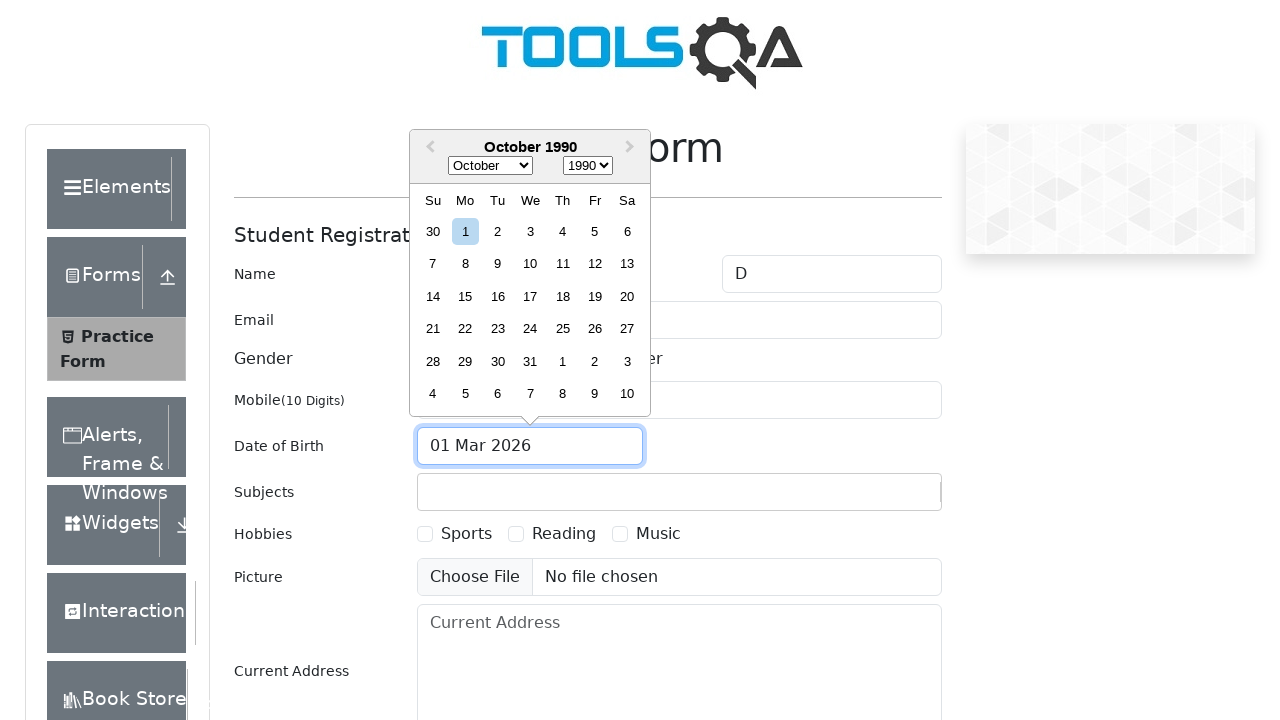

Selected October 31st, 1990 as date of birth at (530, 361) on div.react-datepicker__day[aria-label='Choose Wednesday, October 31st, 1990']
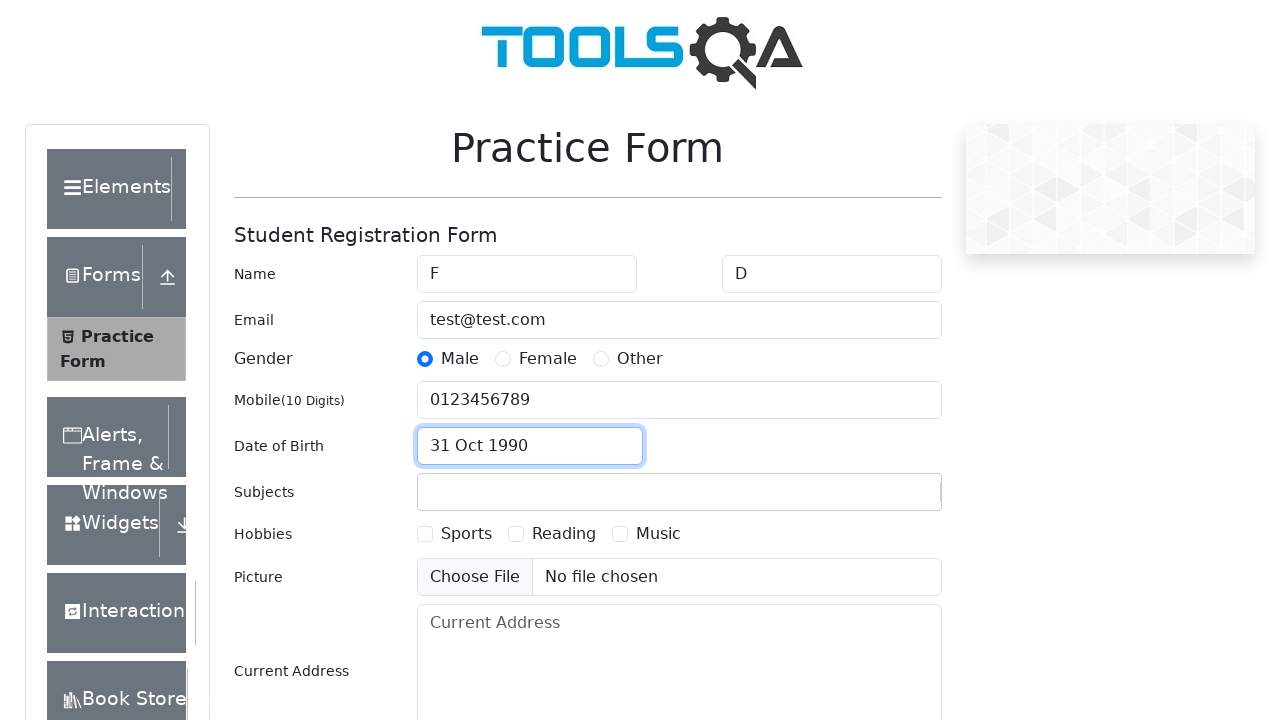

Filled subjects input field with 'M' on #subjectsInput
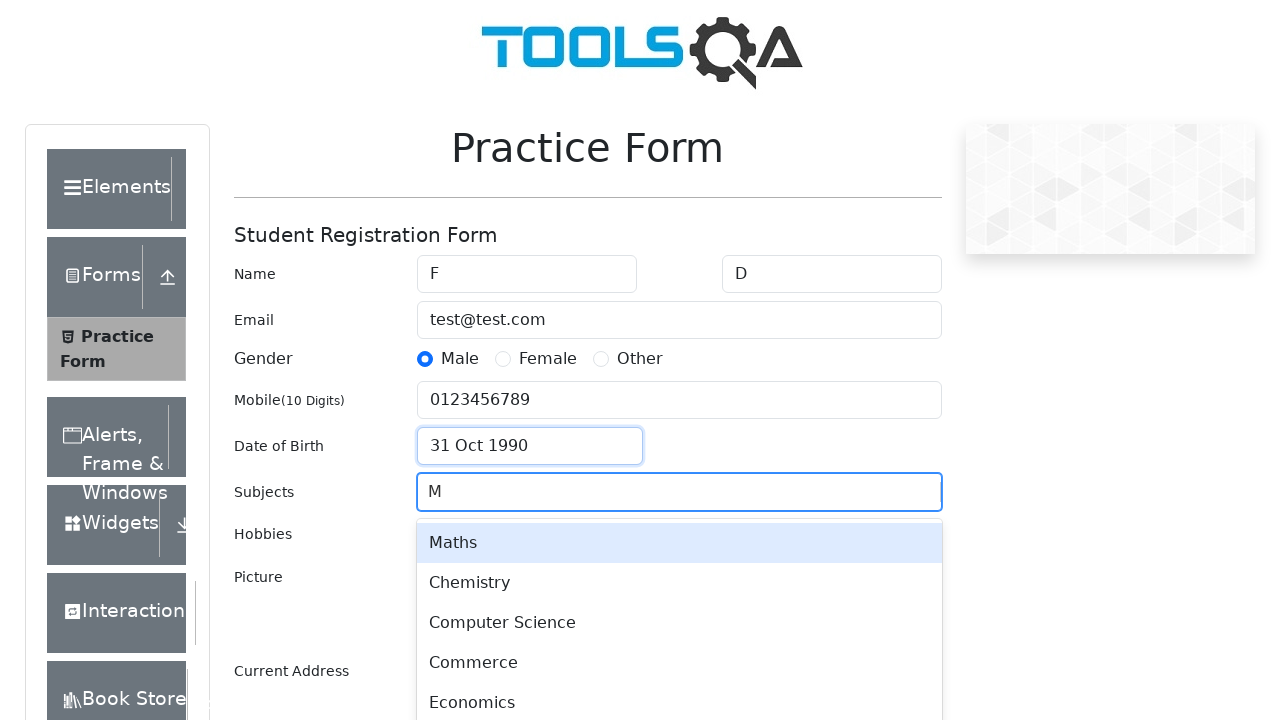

Pressed Enter to confirm subject selection on #subjectsInput
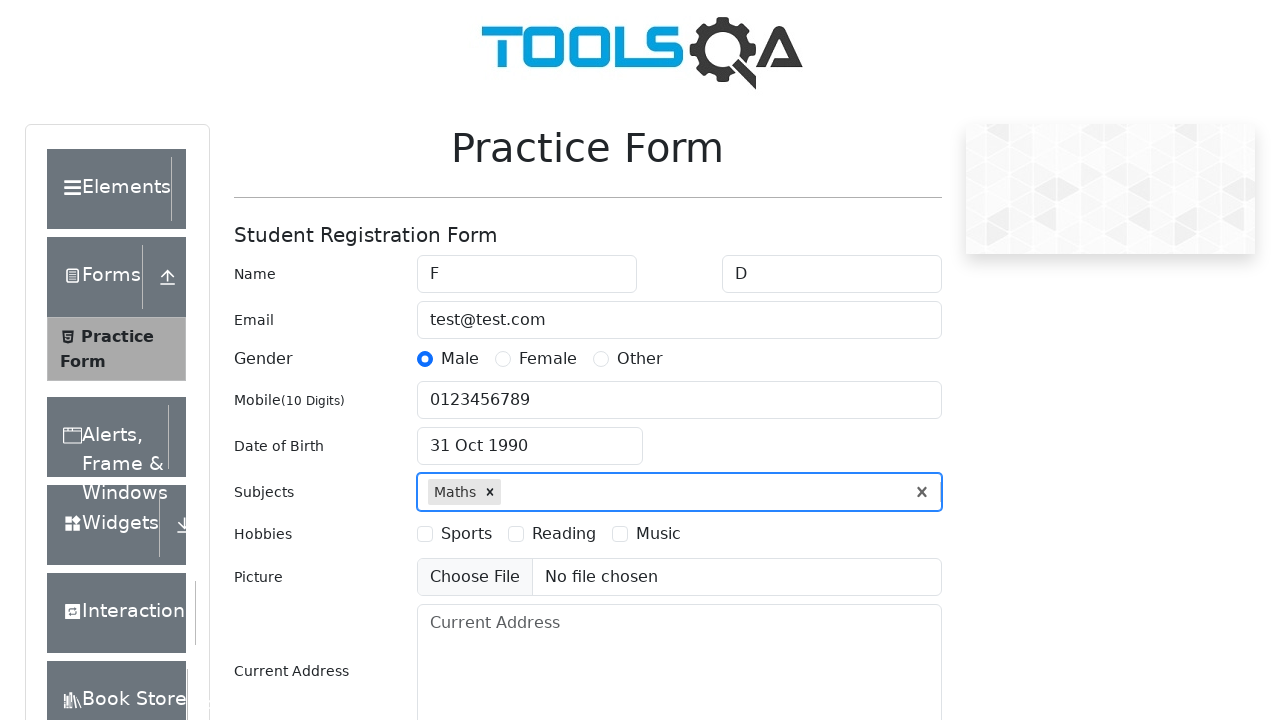

Selected first hobby checkbox at (466, 534) on label[for='hobbies-checkbox-1']
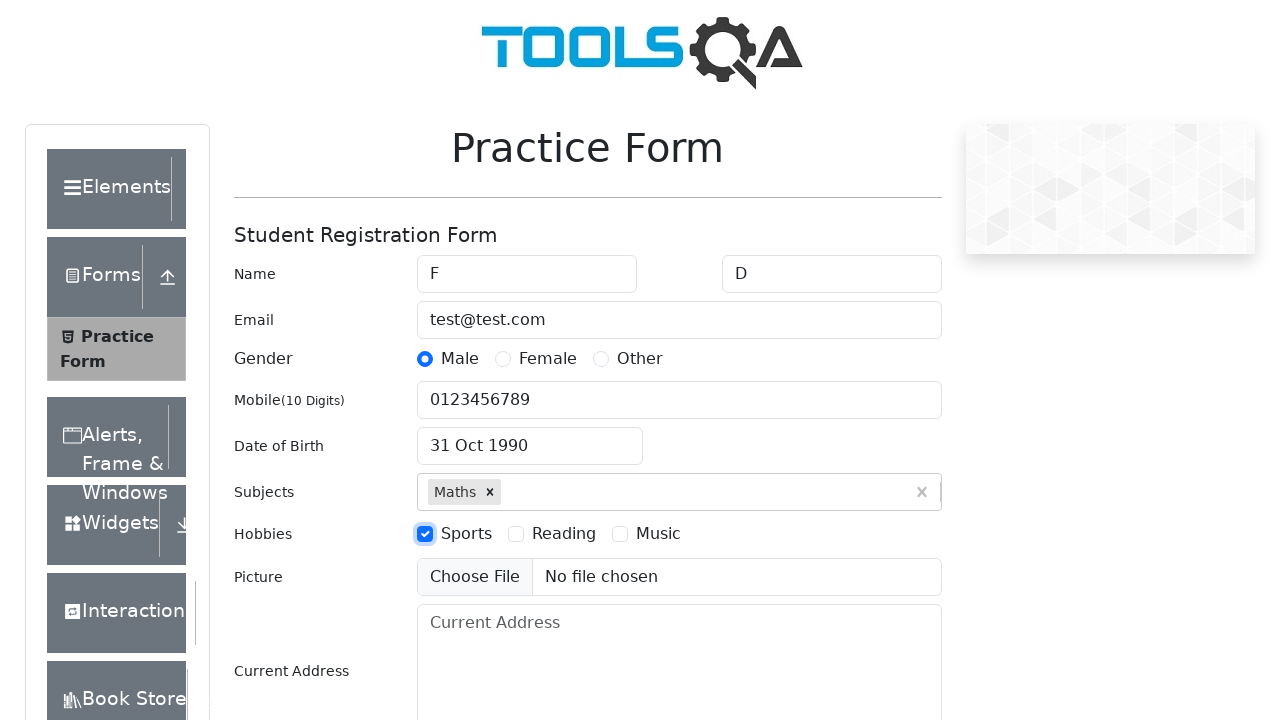

Selected second hobby checkbox at (564, 534) on label[for='hobbies-checkbox-2']
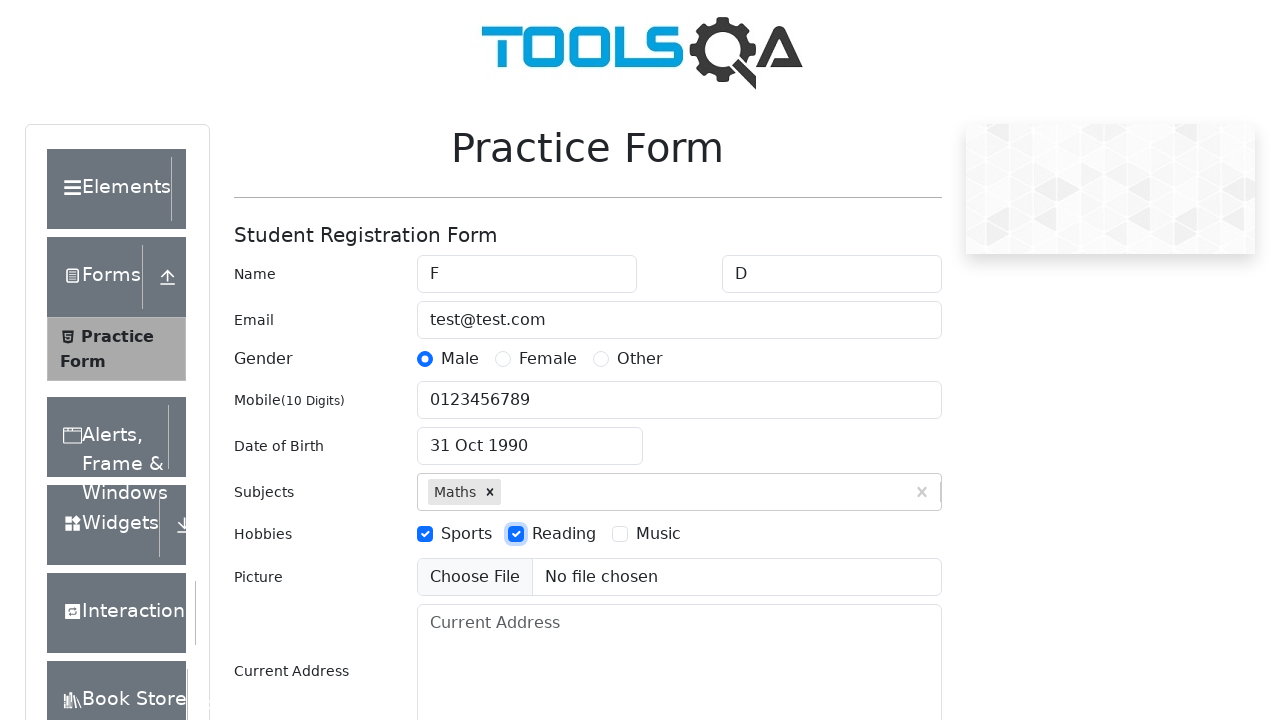

Selected third hobby checkbox at (658, 534) on label[for='hobbies-checkbox-3']
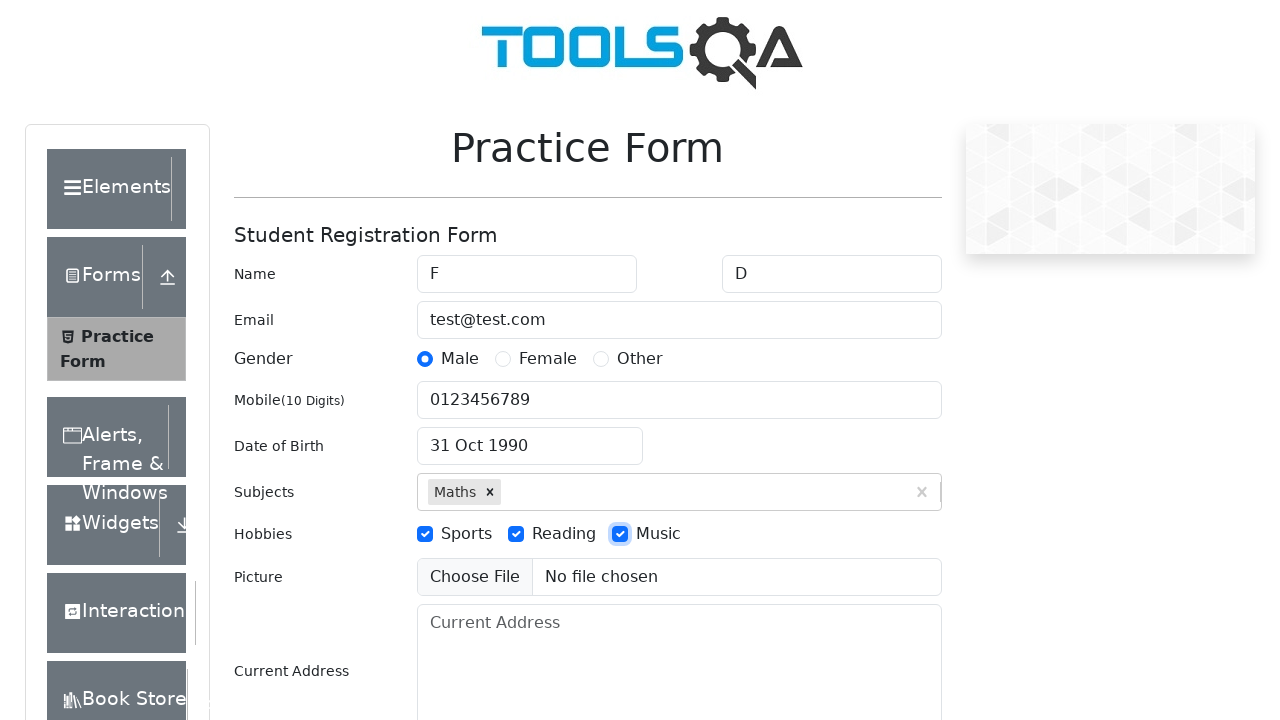

Filled current address field with 'planet Earth' on #currentAddress
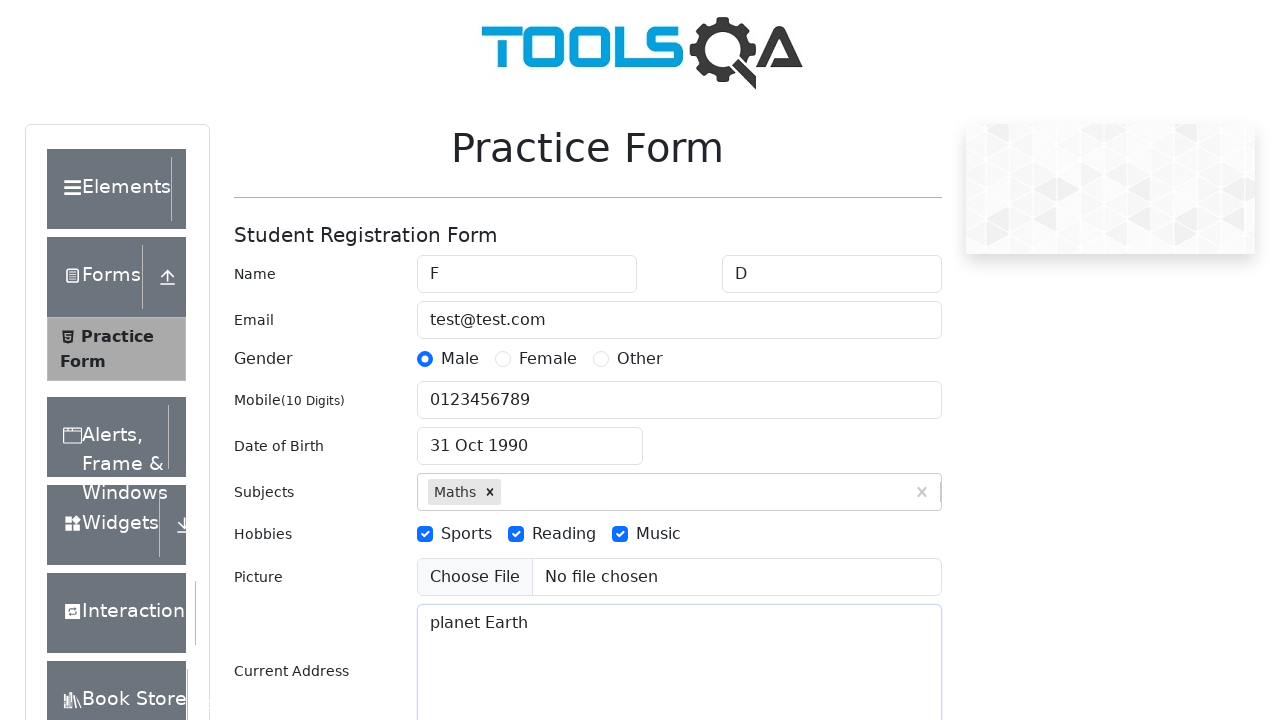

Clicked state dropdown at (527, 437) on #state
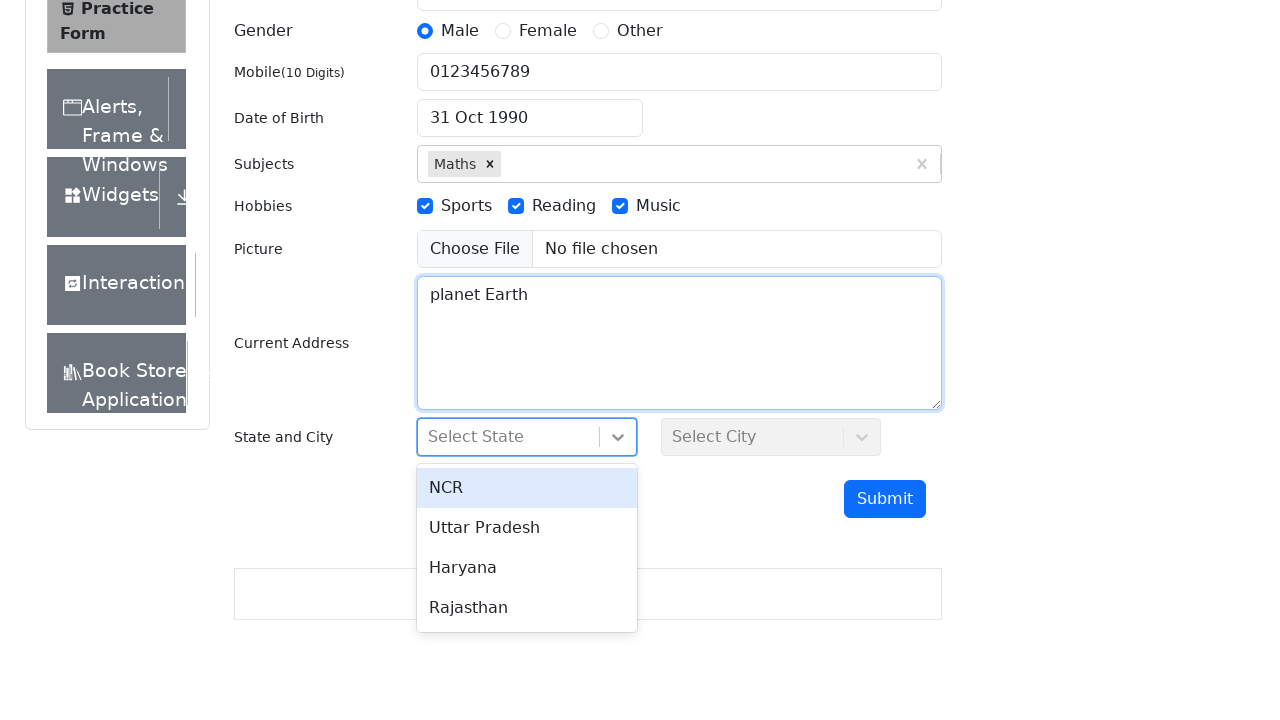

Selected first state option at (527, 488) on #react-select-3-option-0
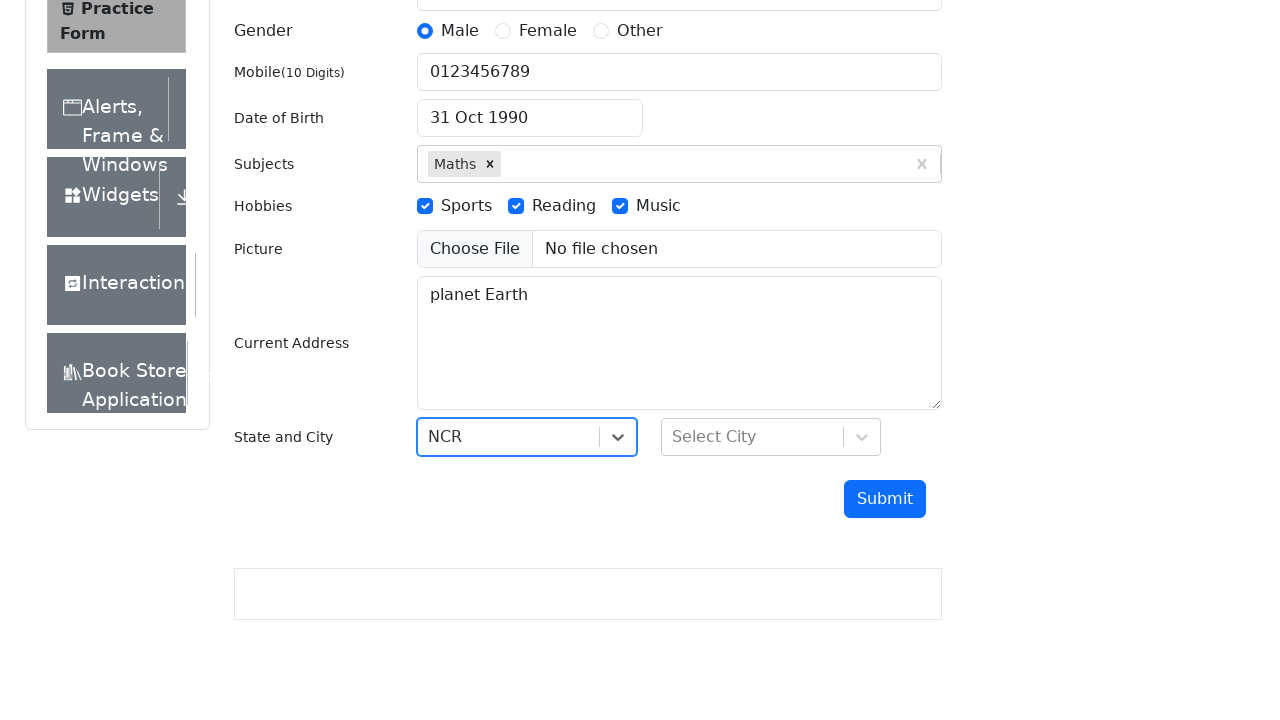

Clicked city dropdown at (771, 437) on #city
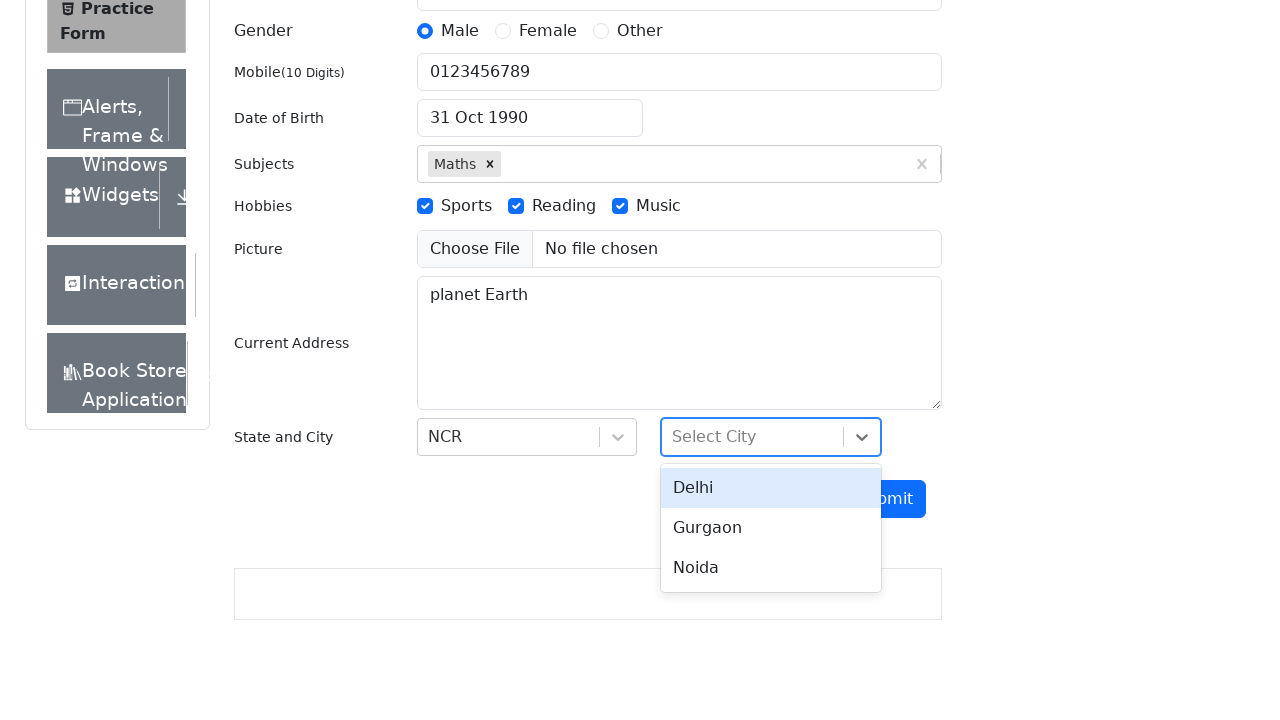

Selected first city option at (771, 488) on #react-select-4-option-0
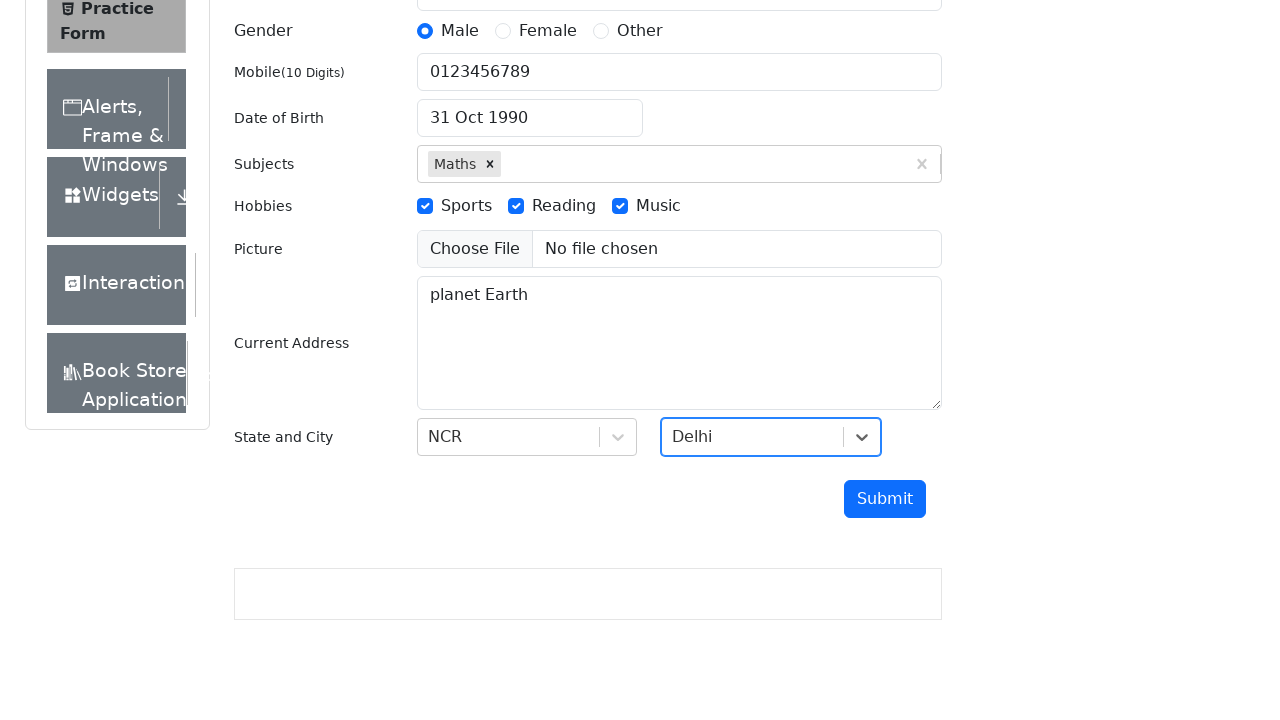

Clicked submit button to submit the registration form at (885, 499) on #submit
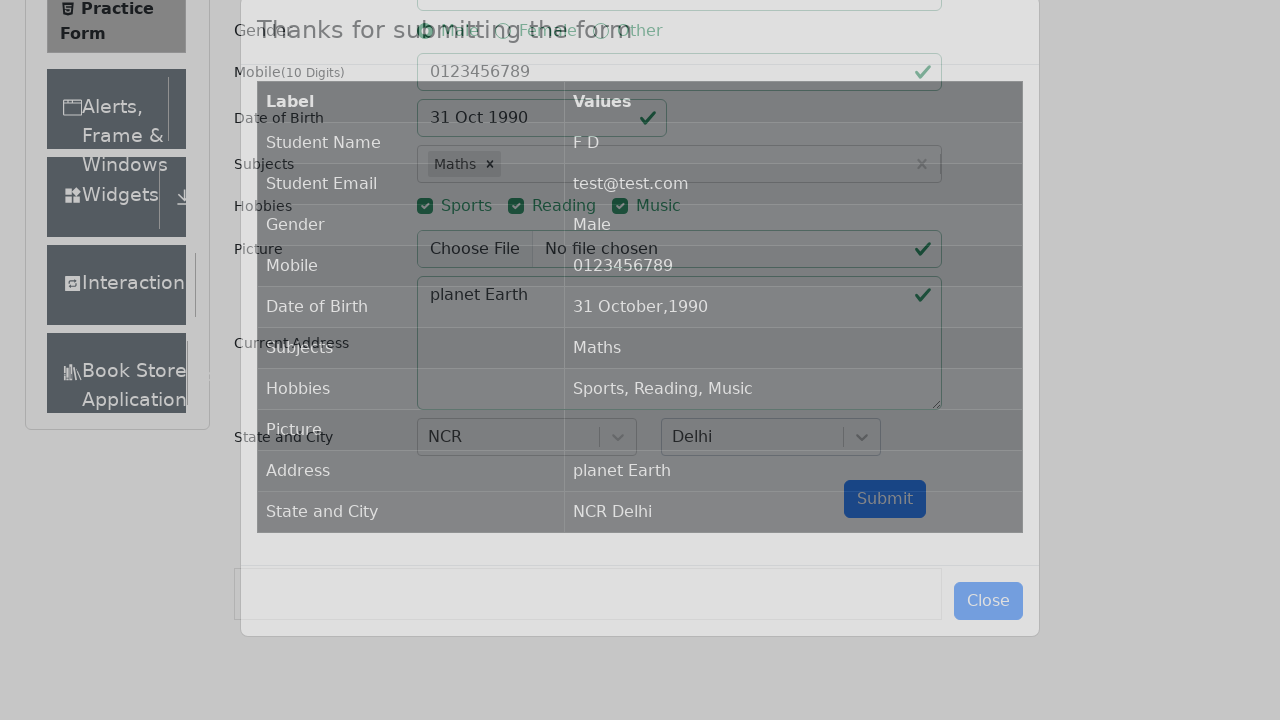

Confirmation modal appeared and loaded
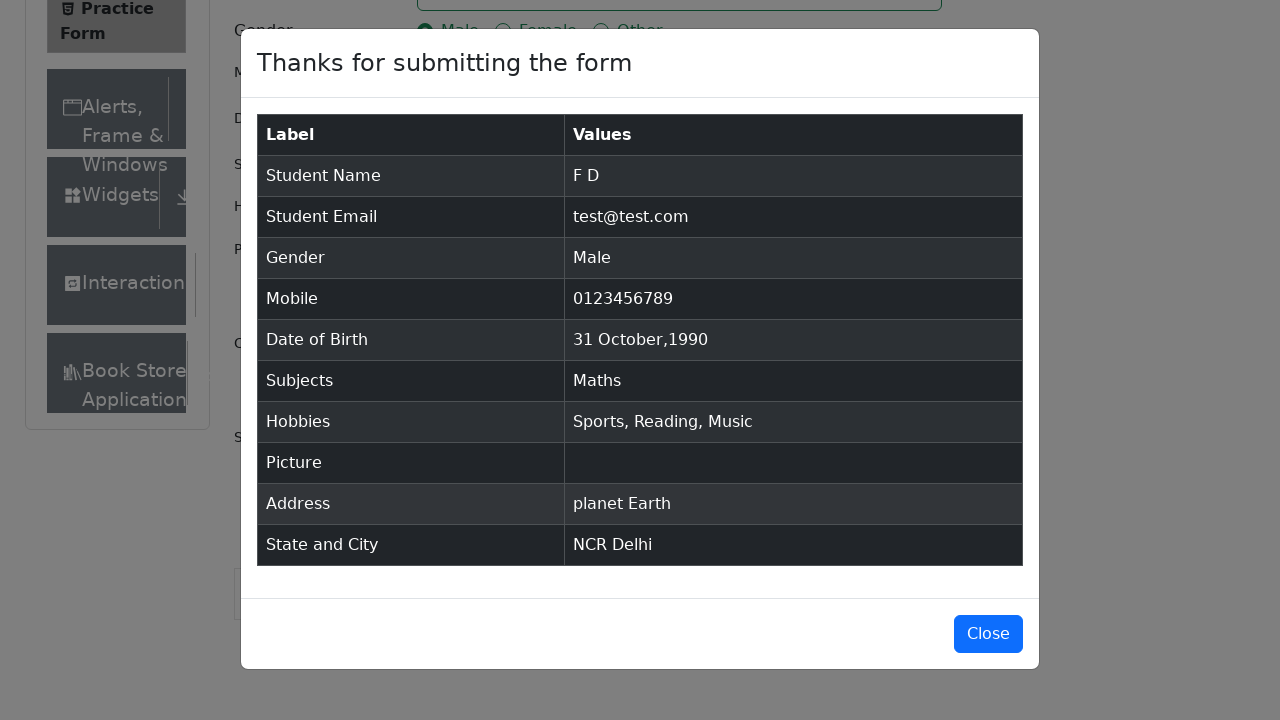

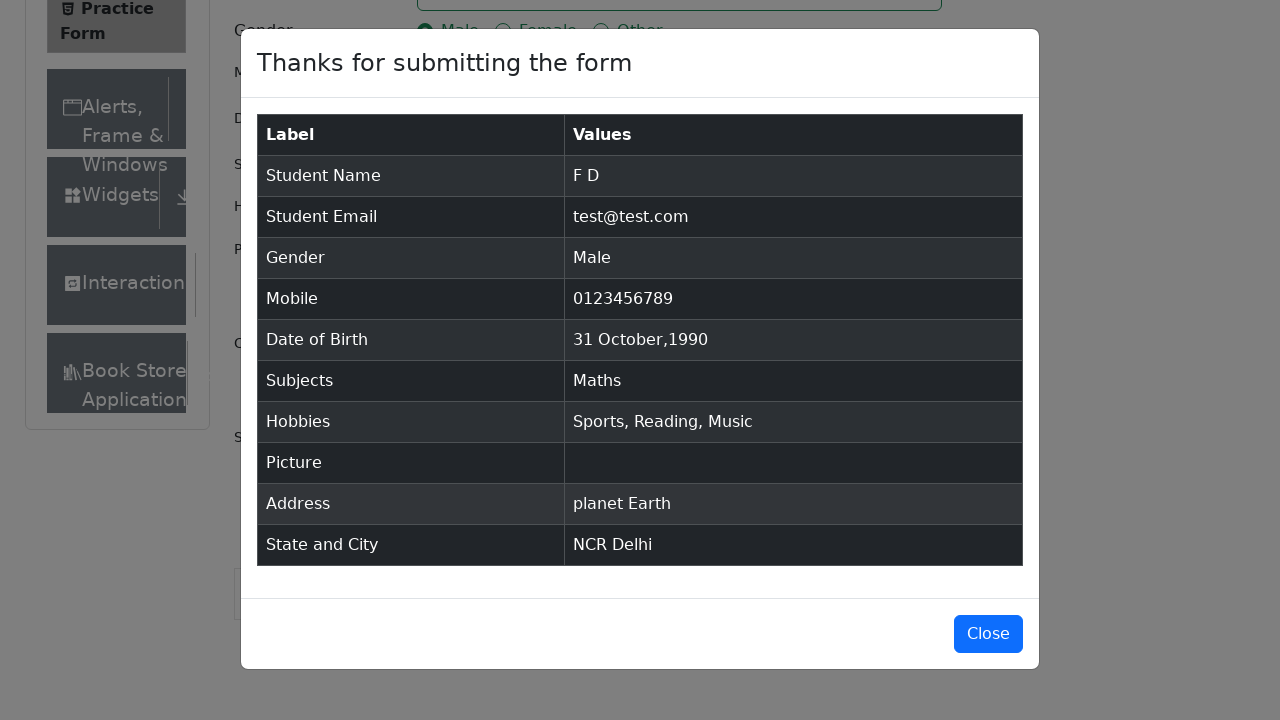